Tests clicking a button that triggers a prompt dialog, entering a number and verifying the response contains the entered value

Starting URL: https://kristinek.github.io/site/examples/alerts_popups

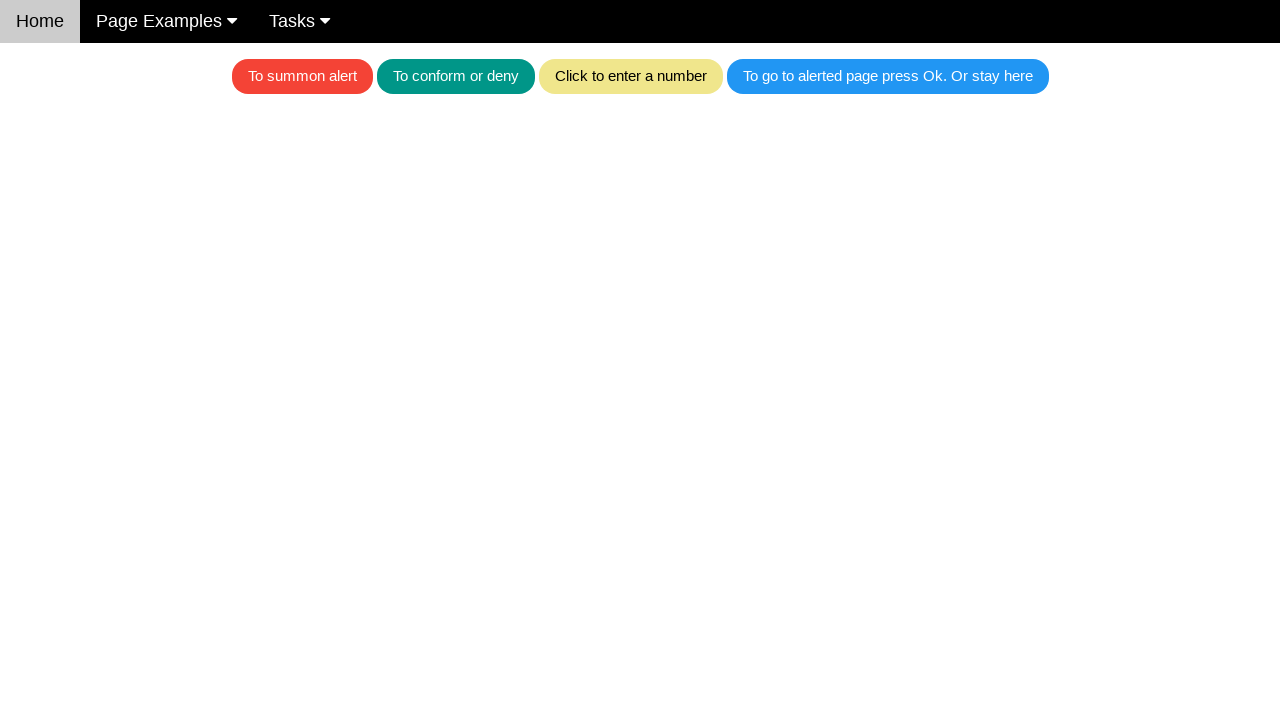

Set up dialog handler to accept prompt with value '5'
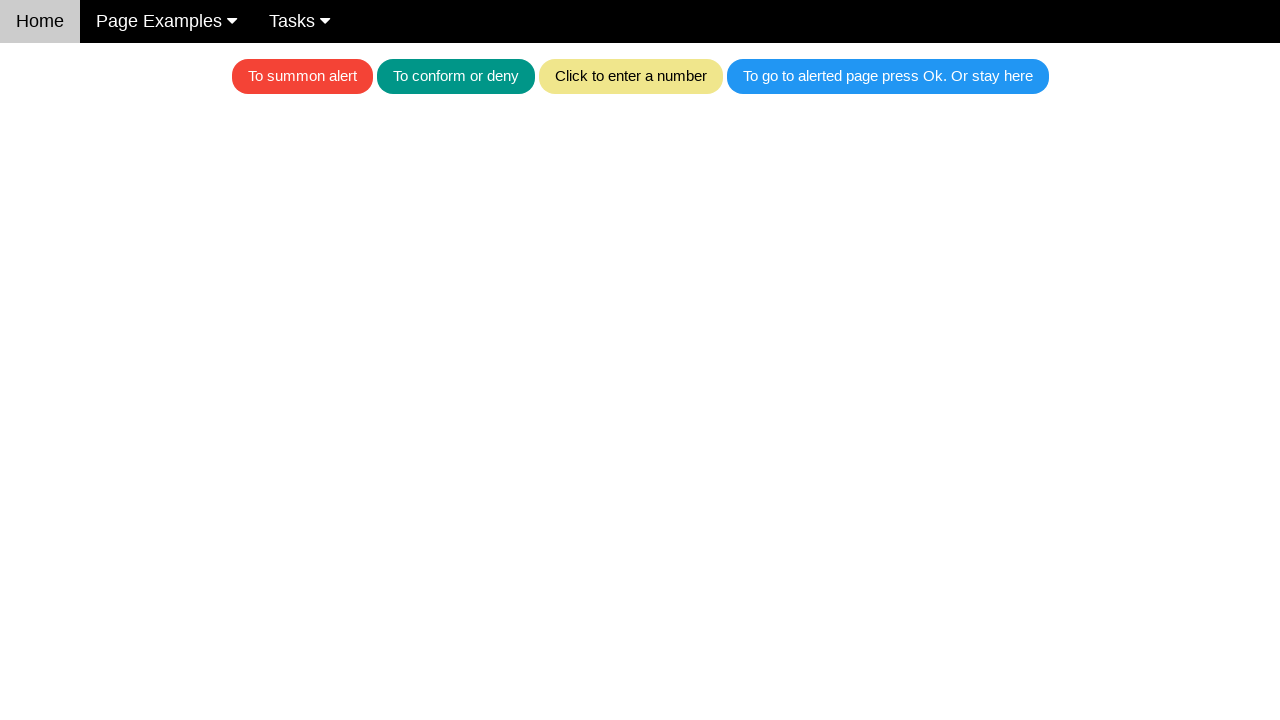

Clicked khaki button to trigger prompt dialog at (630, 76) on .w3-khaki
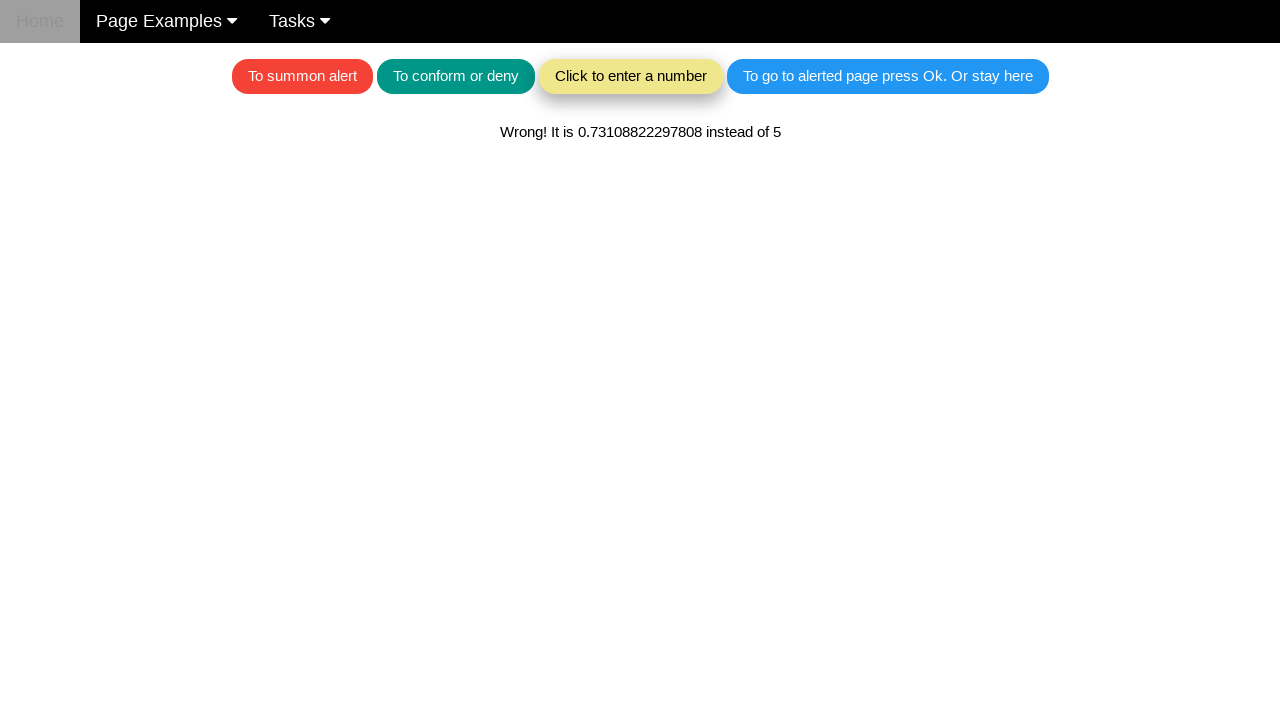

Waited 500ms for dialog to be handled
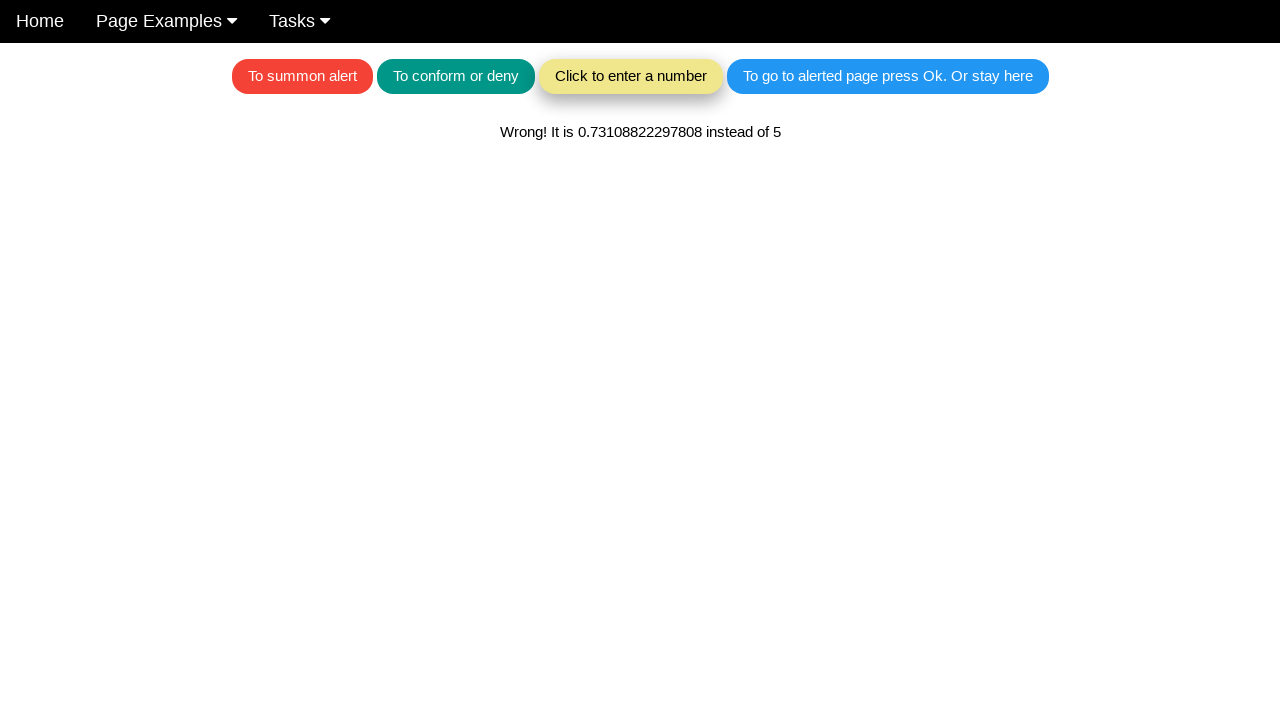

Retrieved text content from result element
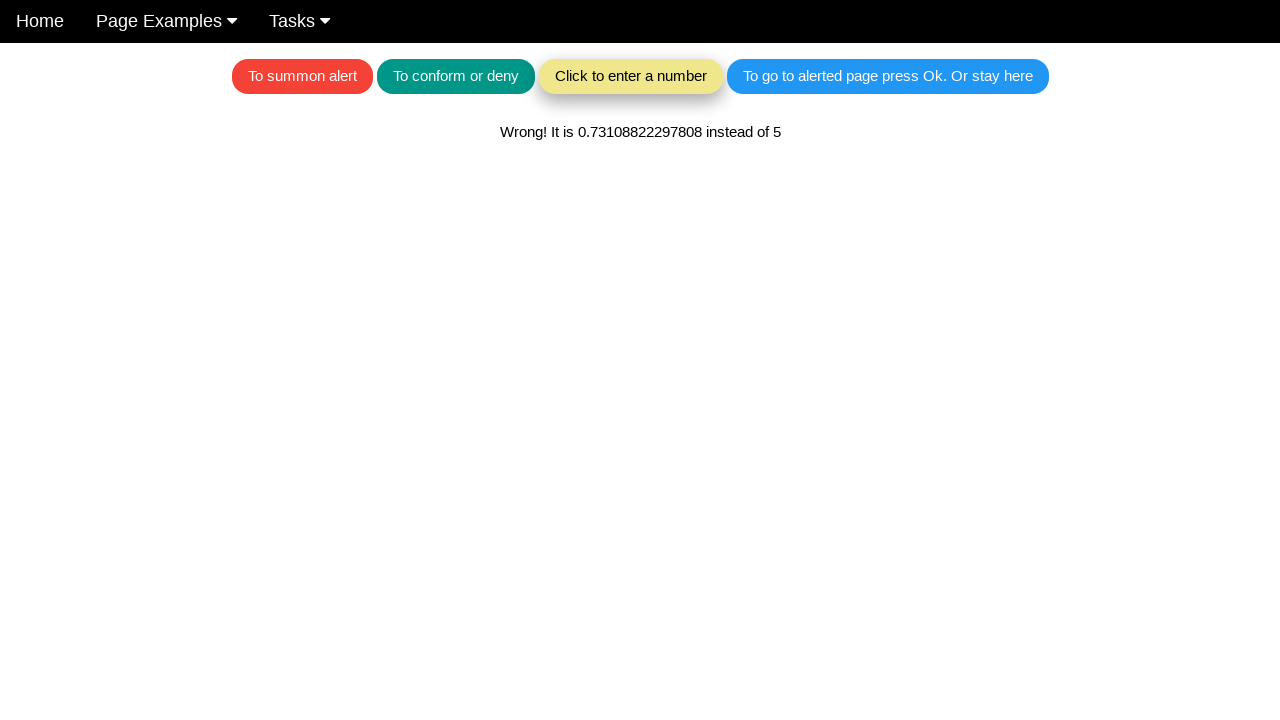

Verified that result text contains 'instead of 5'
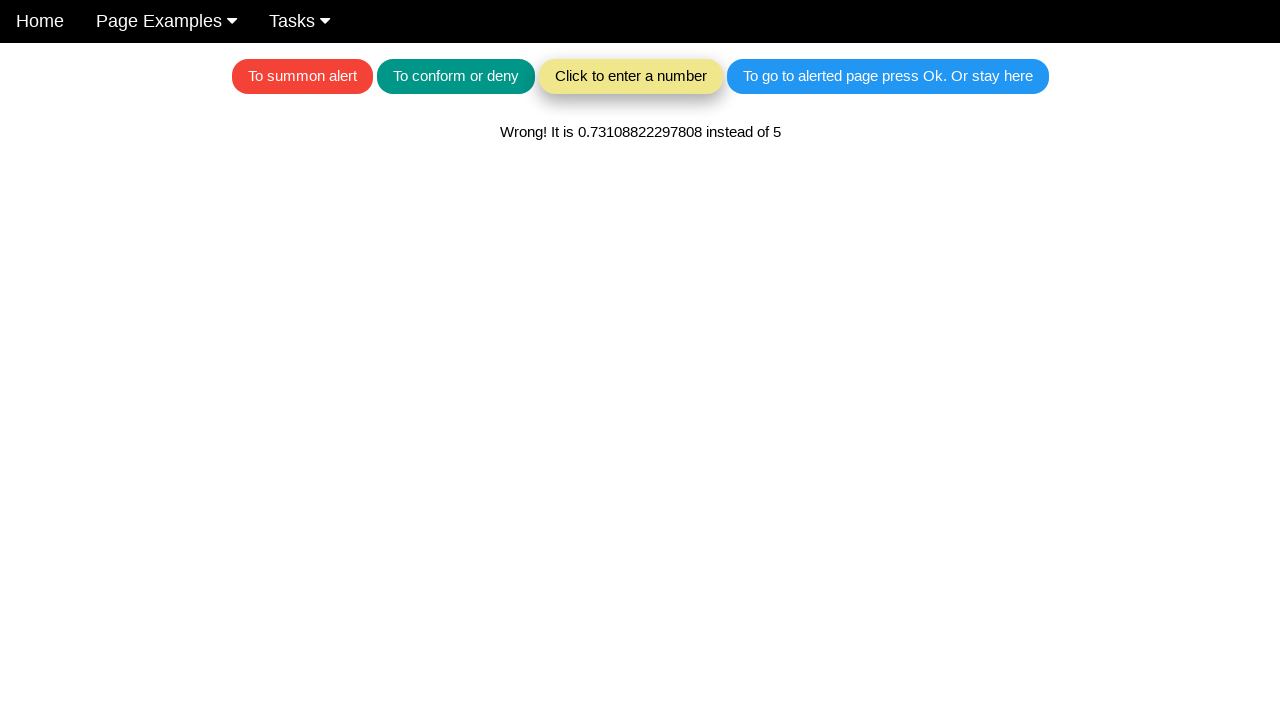

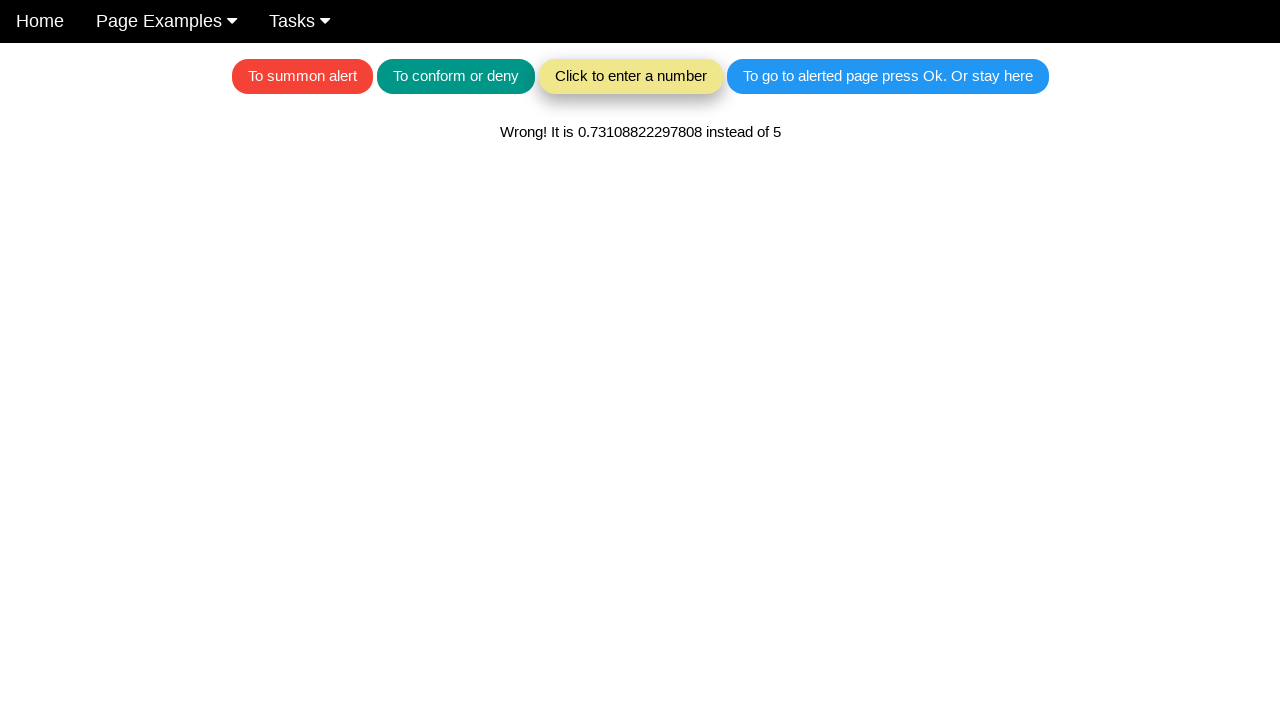